Tests right-click context menu functionality by performing a context click on a button, selecting an option from the menu, and accepting the resulting alert

Starting URL: http://swisnl.github.io/jQuery-contextMenu/demo.html

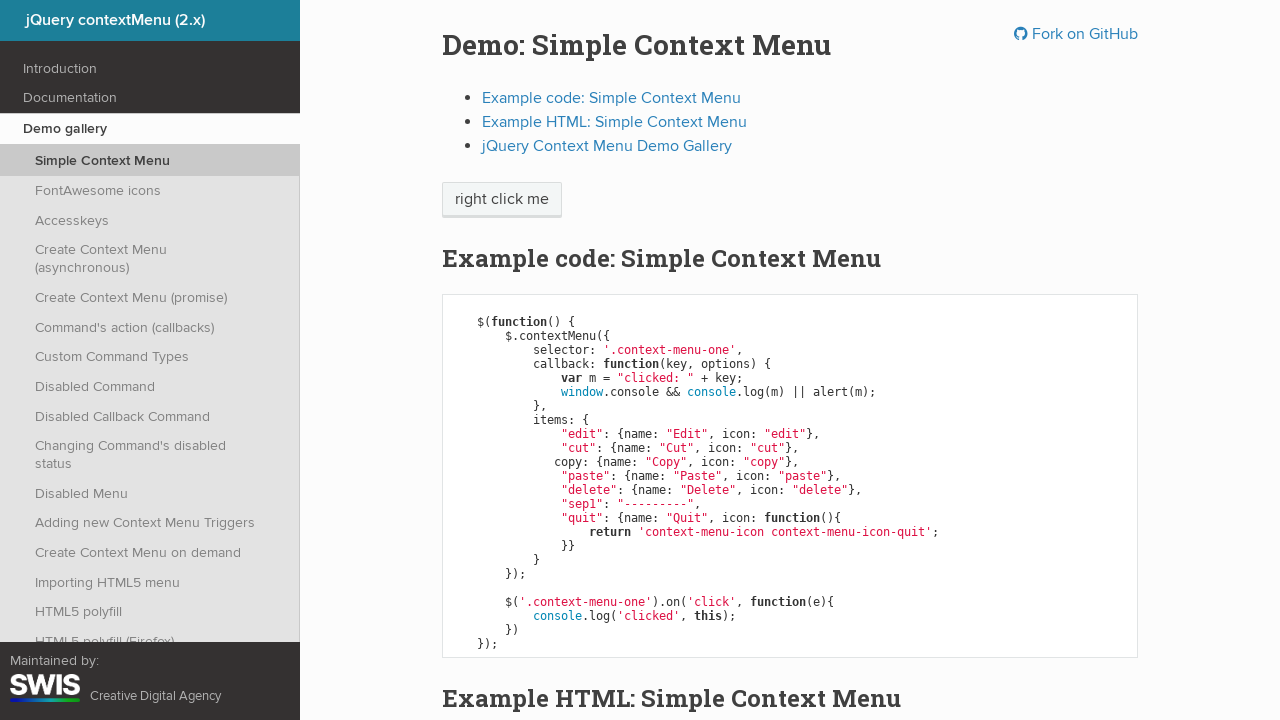

Located context menu button element
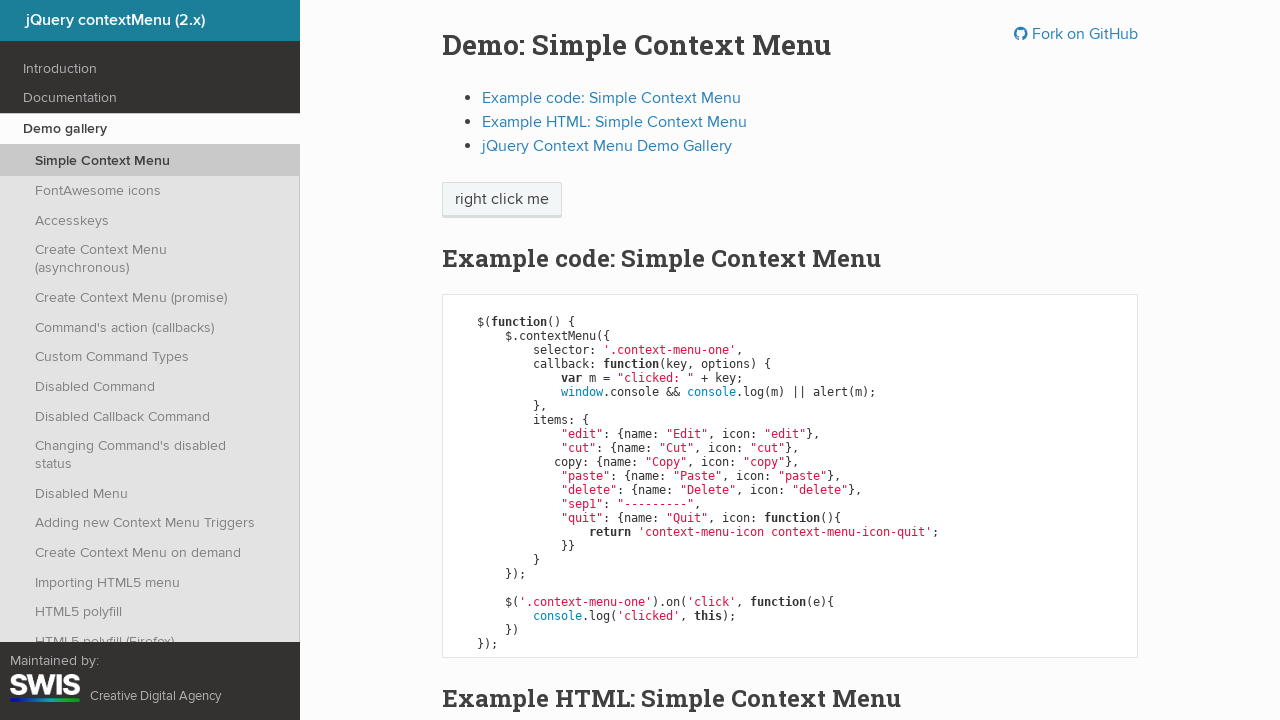

Right-clicked on context menu button at (502, 200) on span.context-menu-one.btn.btn-neutral
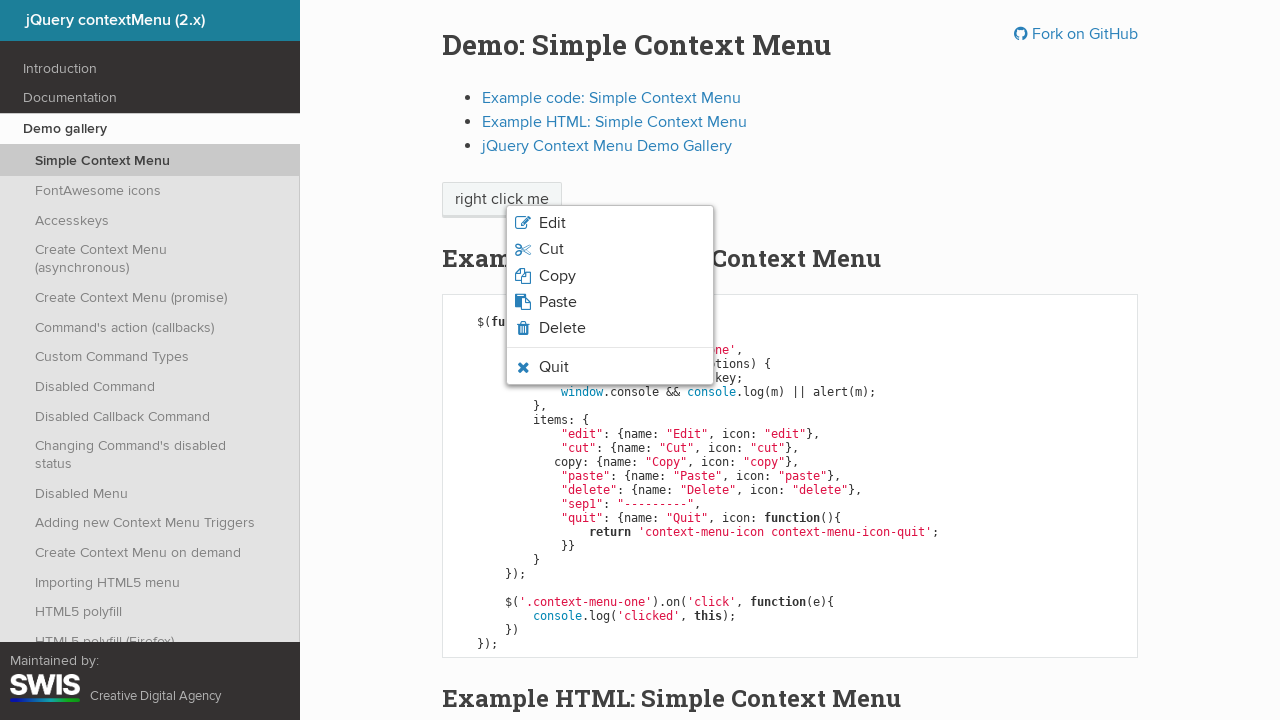

Selected third option from context menu at (610, 276) on xpath=/html/body/ul/li[3]
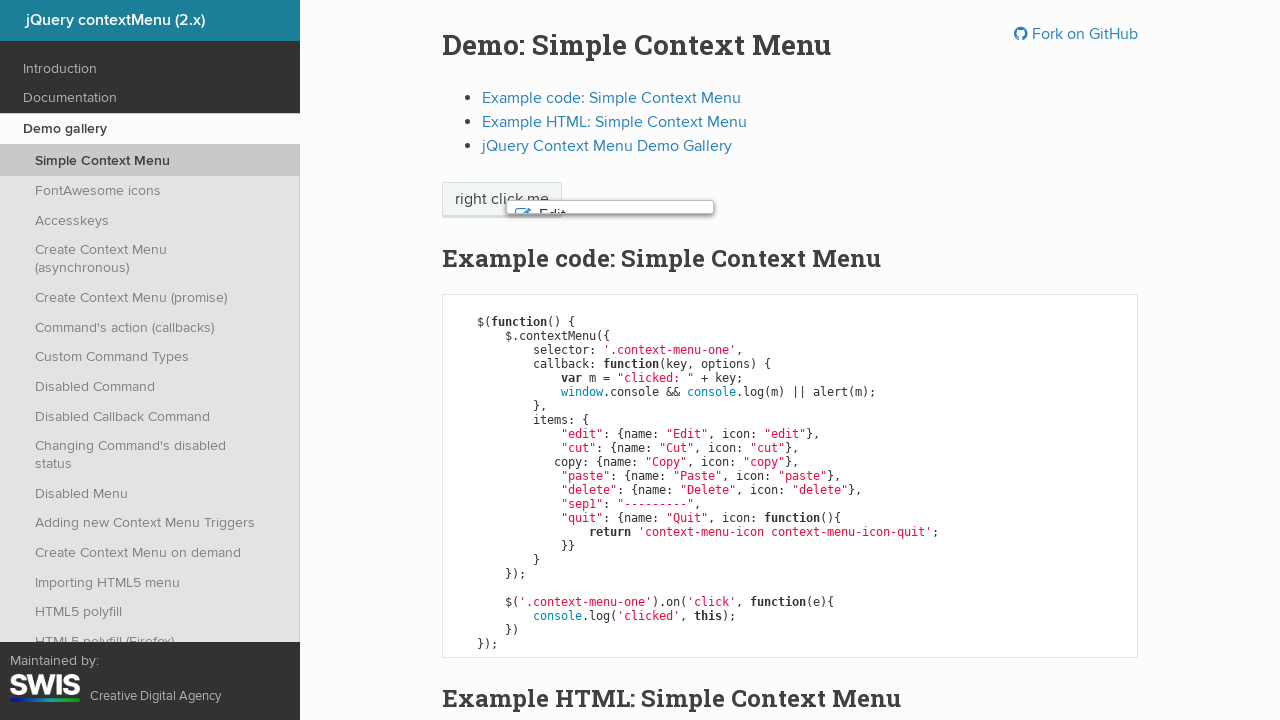

Accepted alert dialog
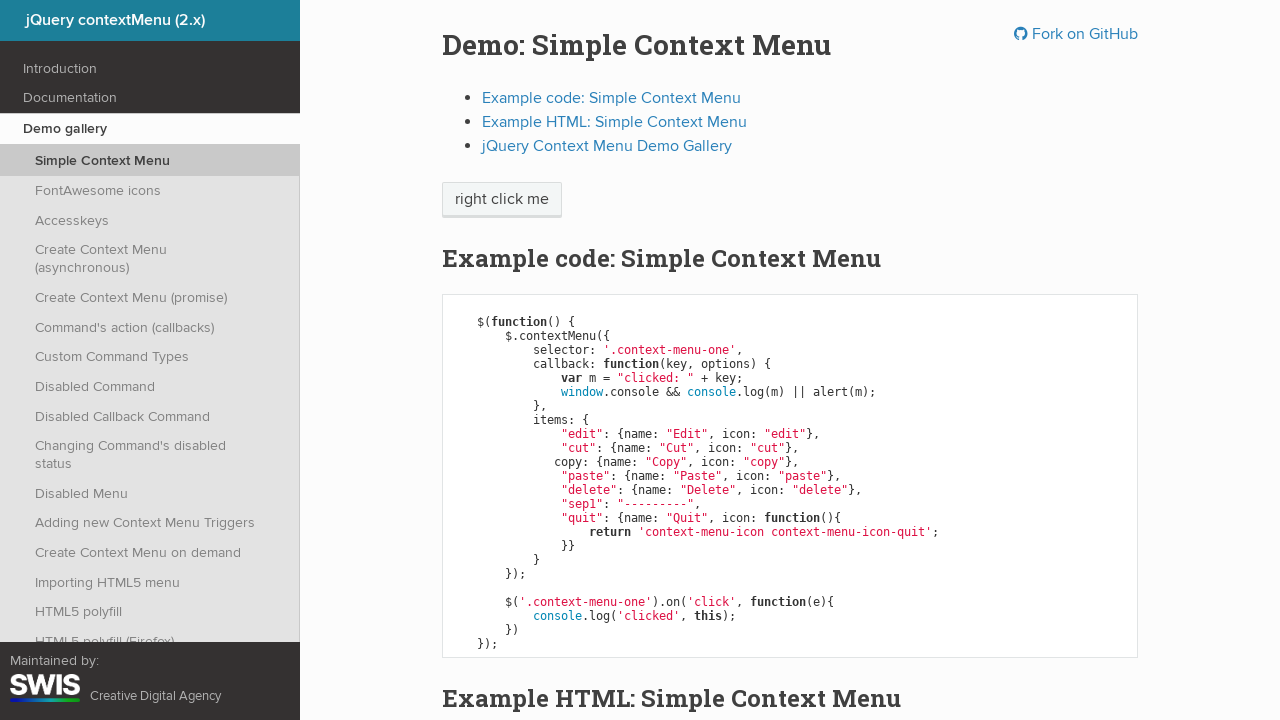

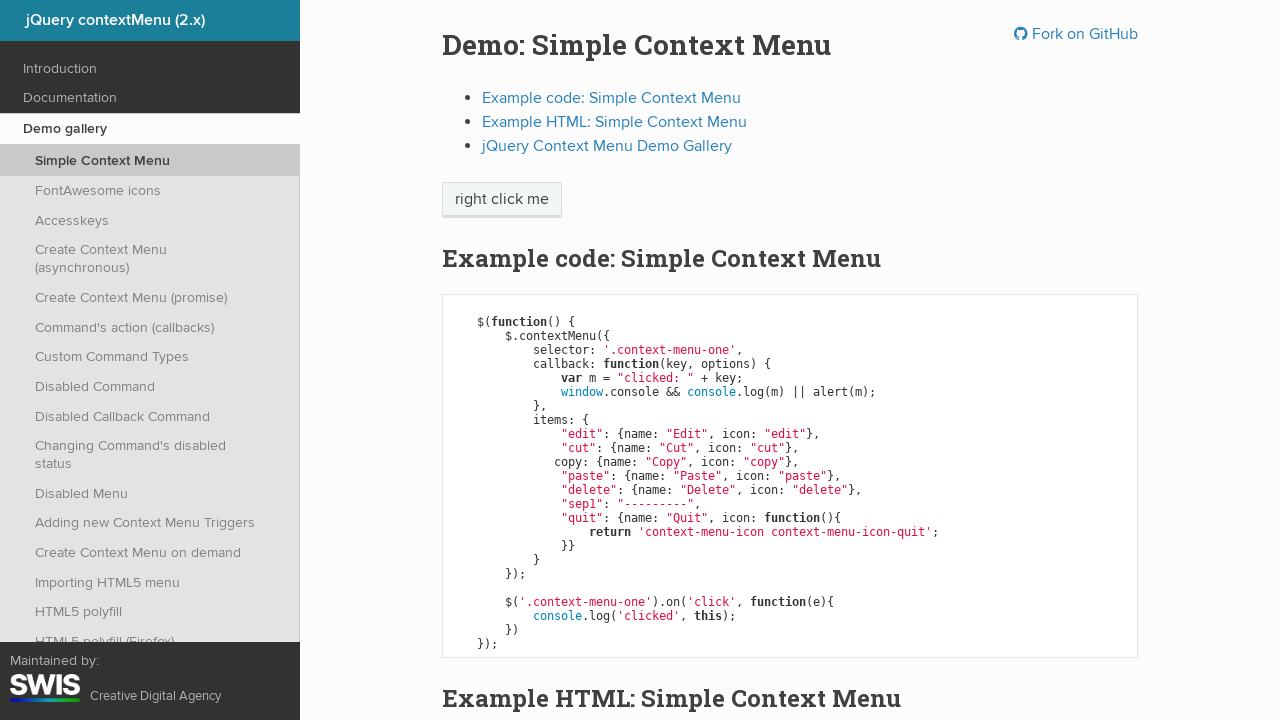